Tests AJAX functionality by clicking a button and waiting for dynamically loaded content (h1 and h3 elements) to appear on the page

Starting URL: https://v1.training-support.net/selenium/ajax

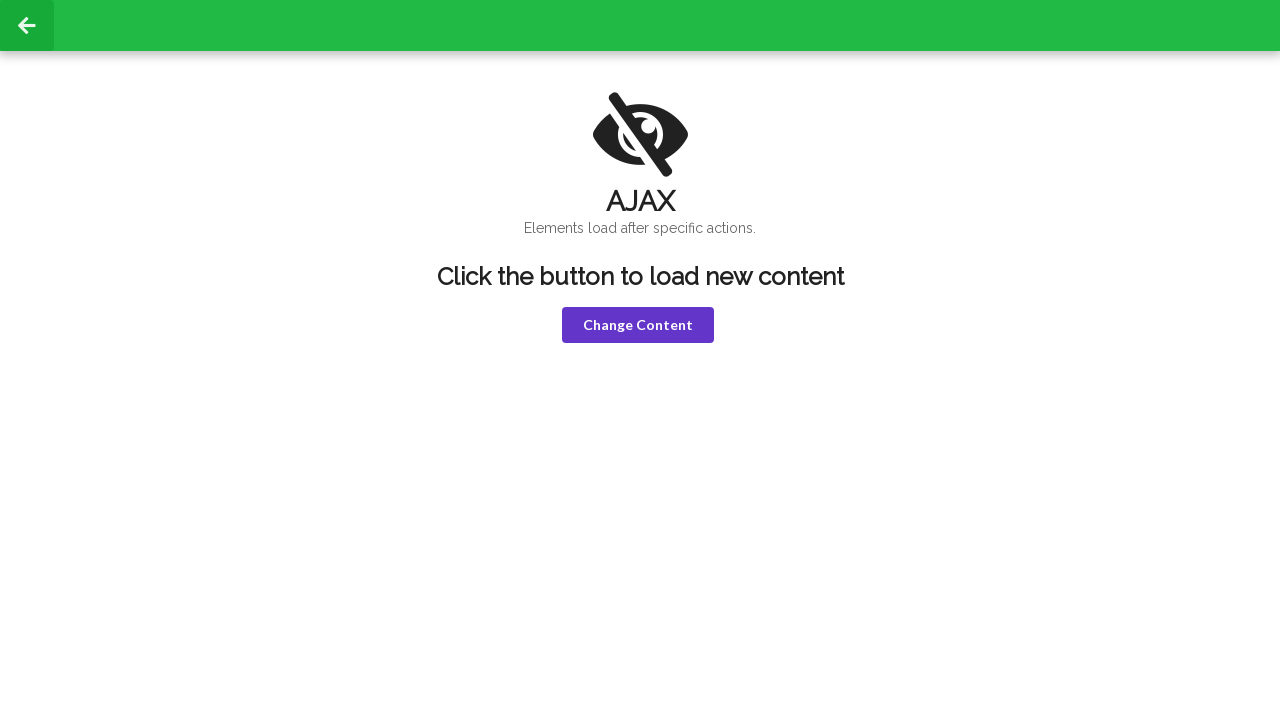

Clicked violet button to trigger AJAX request at (638, 325) on button.violet
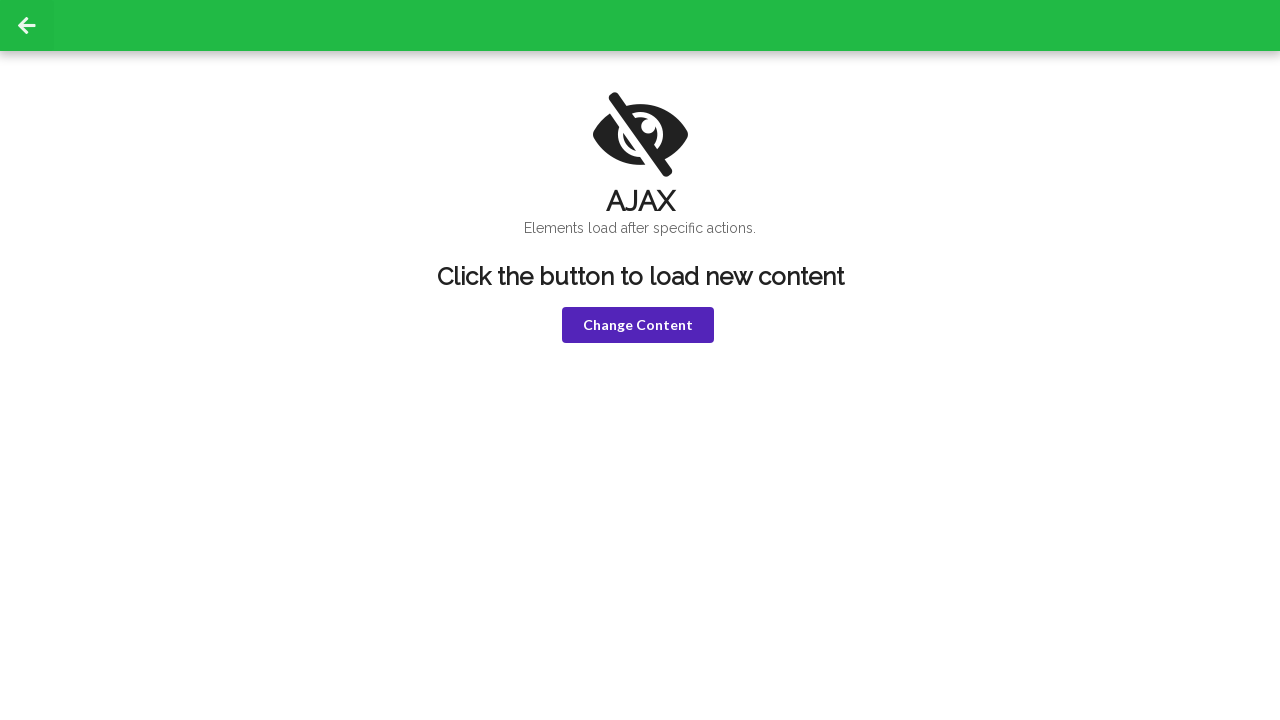

H1 element appeared after AJAX loaded
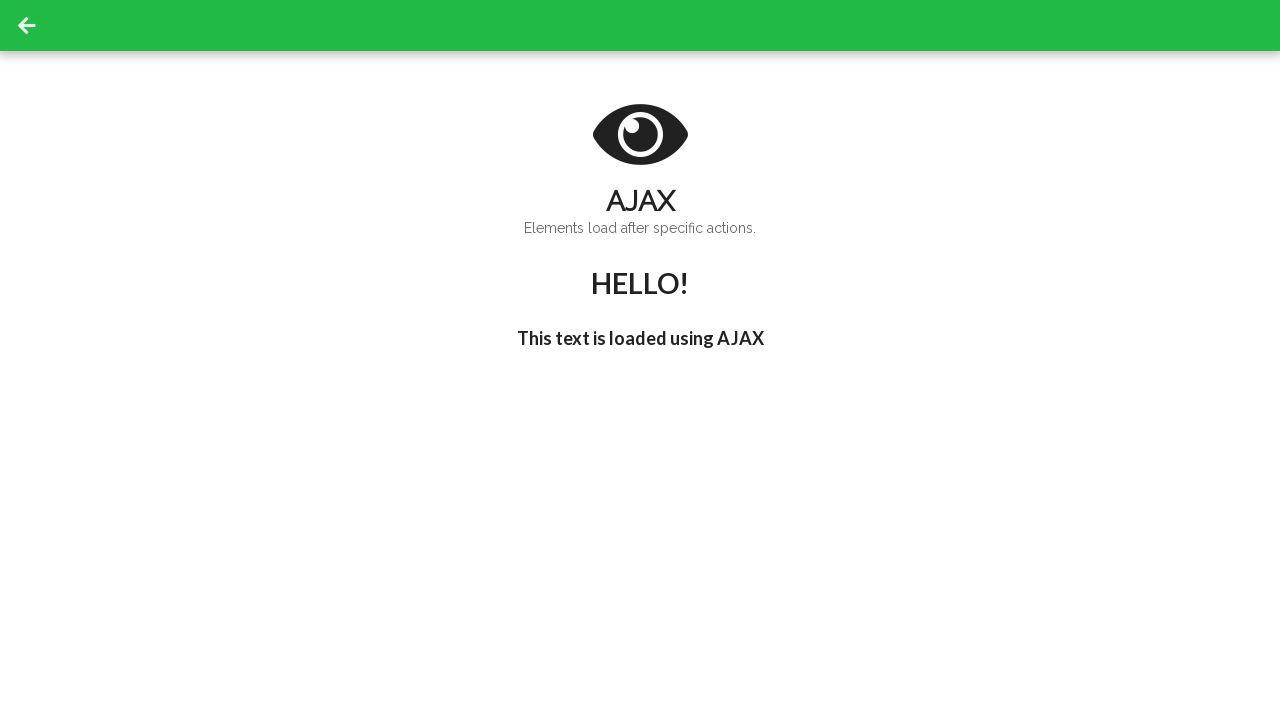

H3 element with delayed text 'I'm late!' appeared
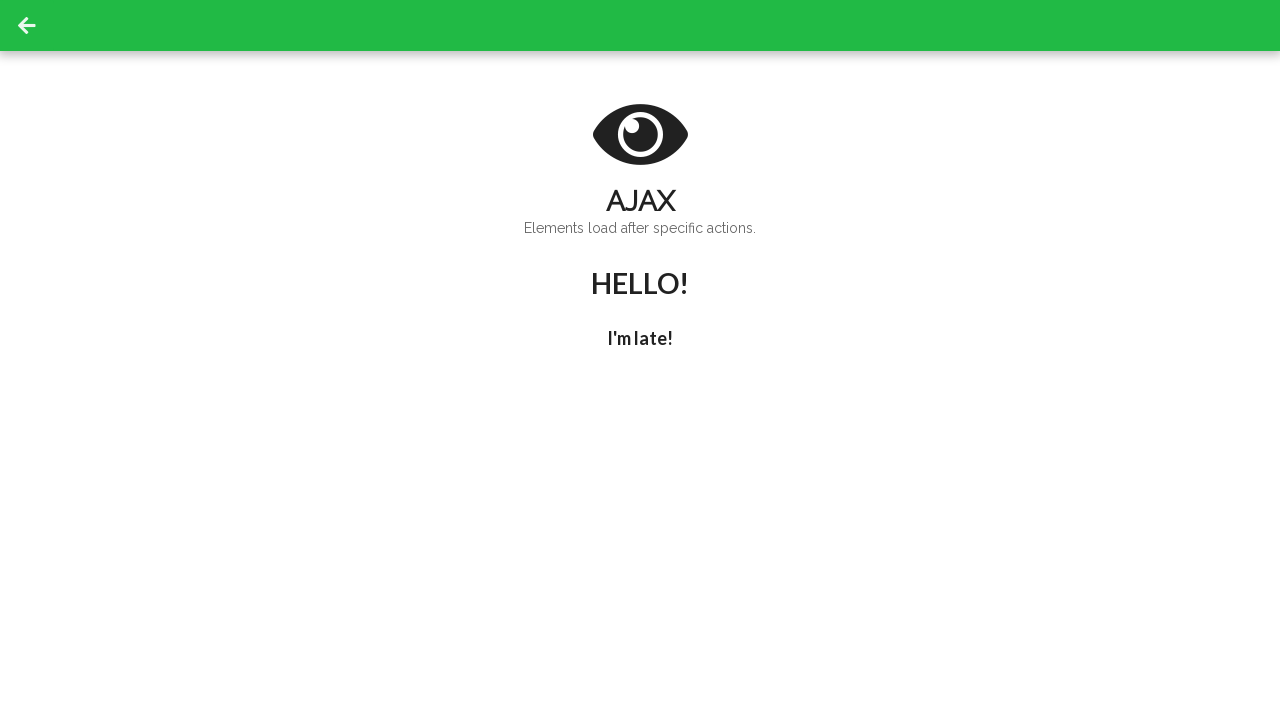

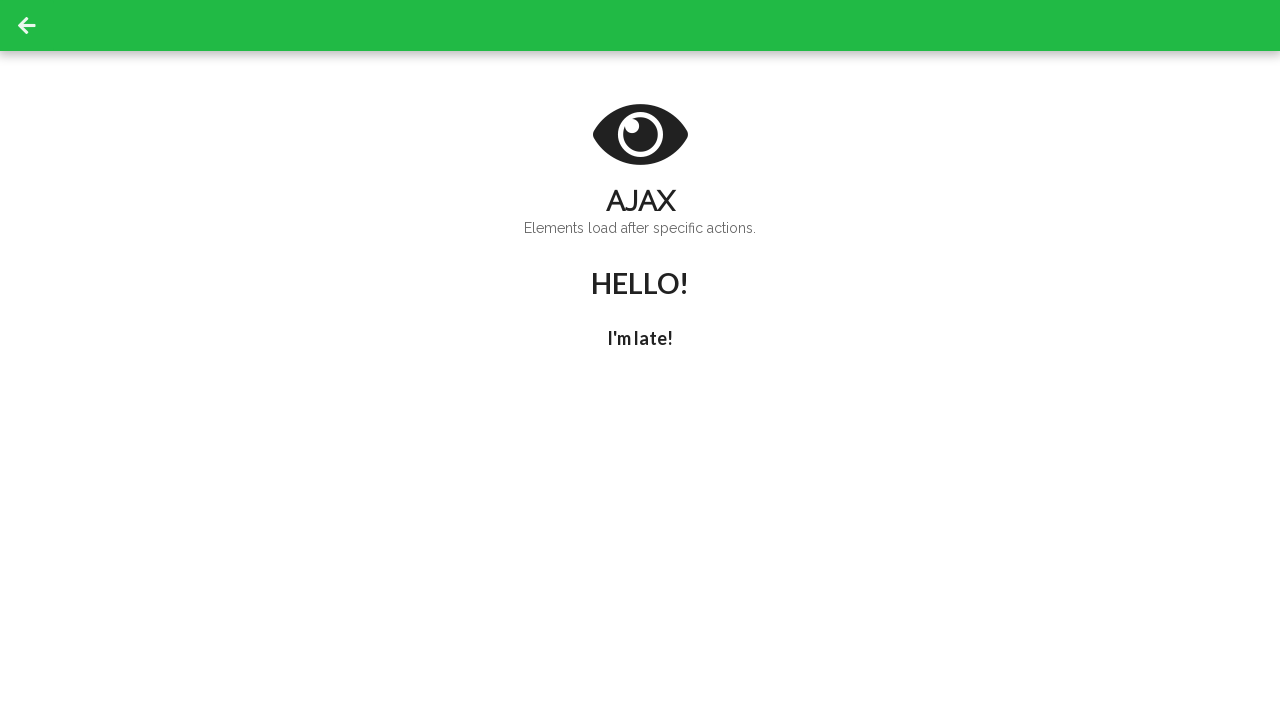